Waits for a price to drop to $100, clicks the book button, solves a mathematical problem, and submits the answer

Starting URL: http://suninjuly.github.io/explicit_wait2.html

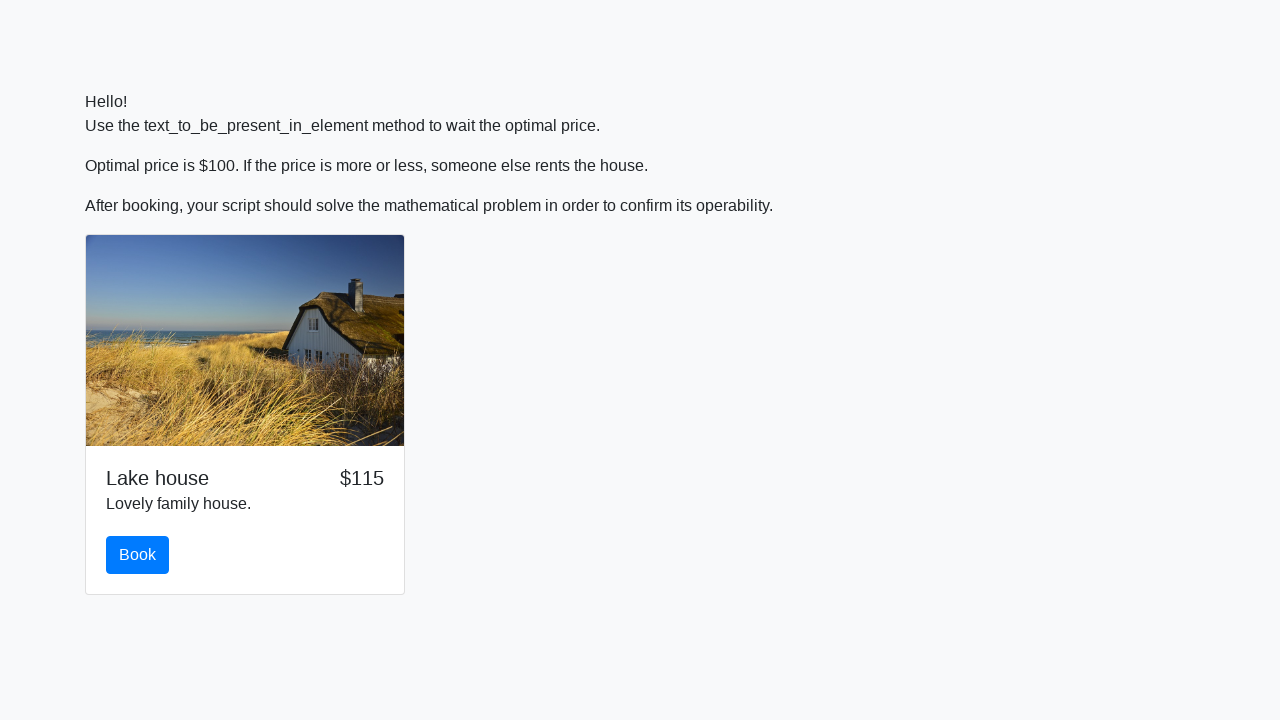

Price dropped to $100
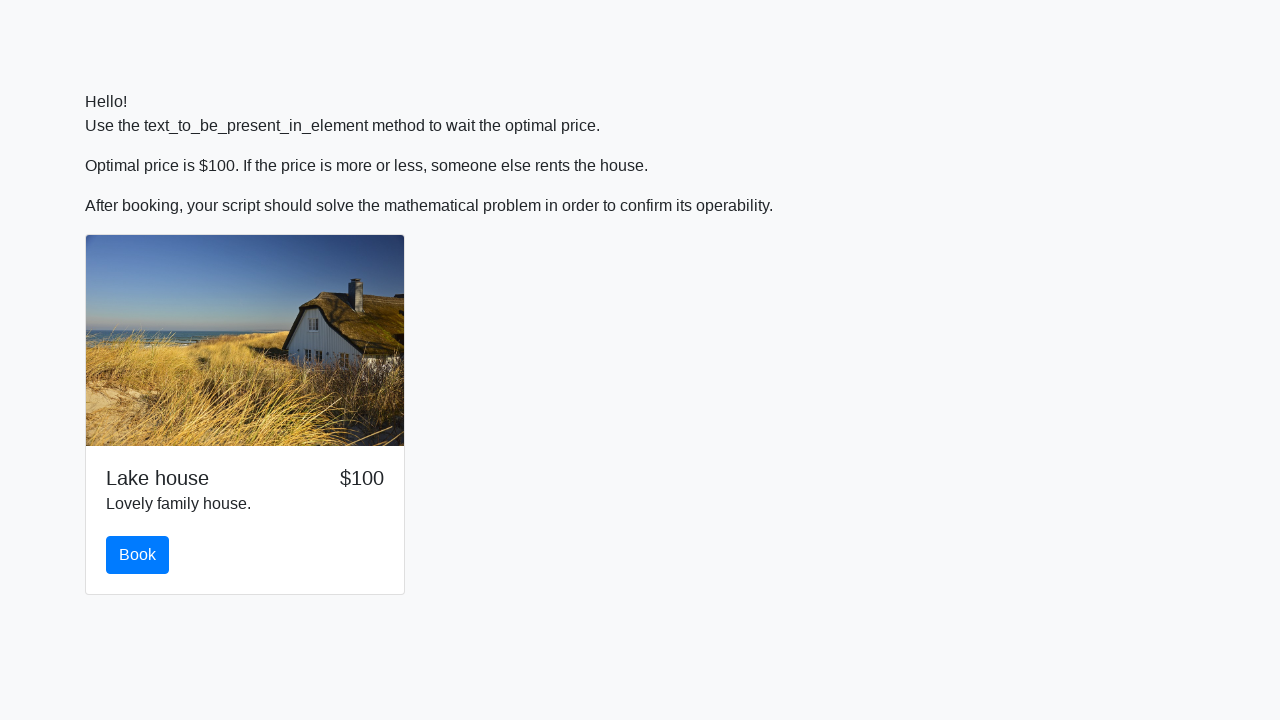

Clicked the Book button at (138, 555) on #book
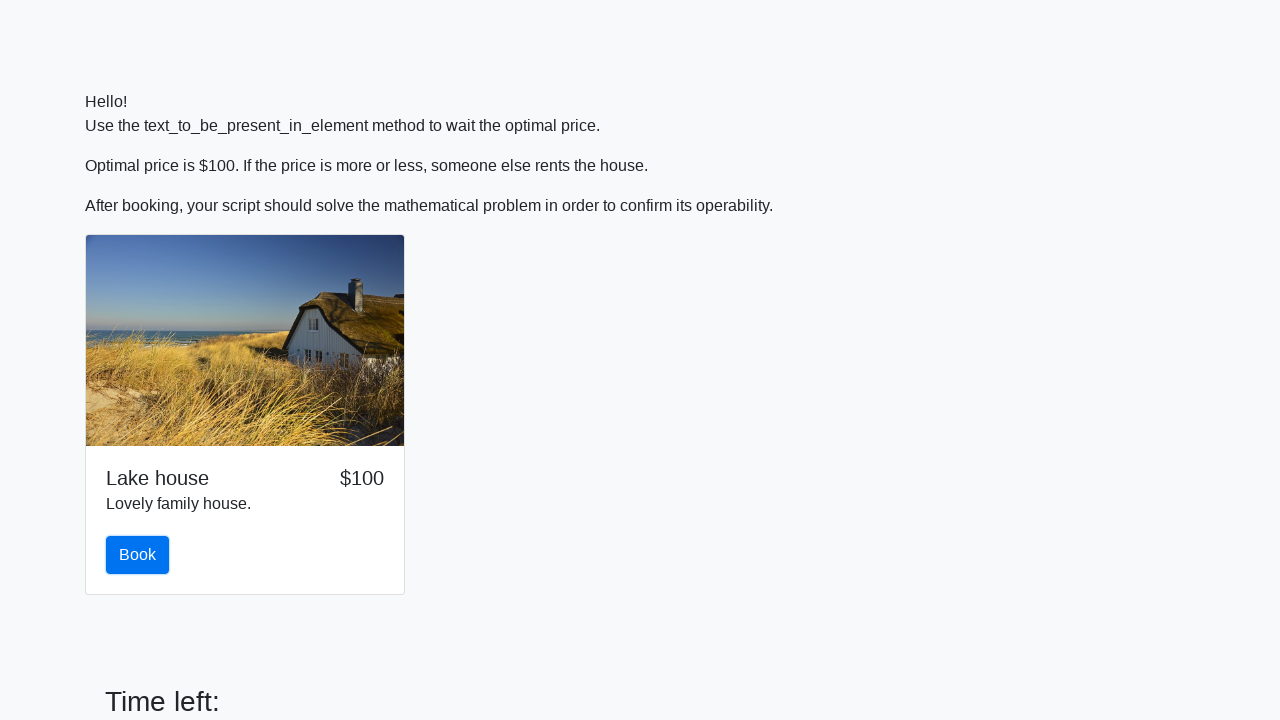

Retrieved input value for calculation: 9
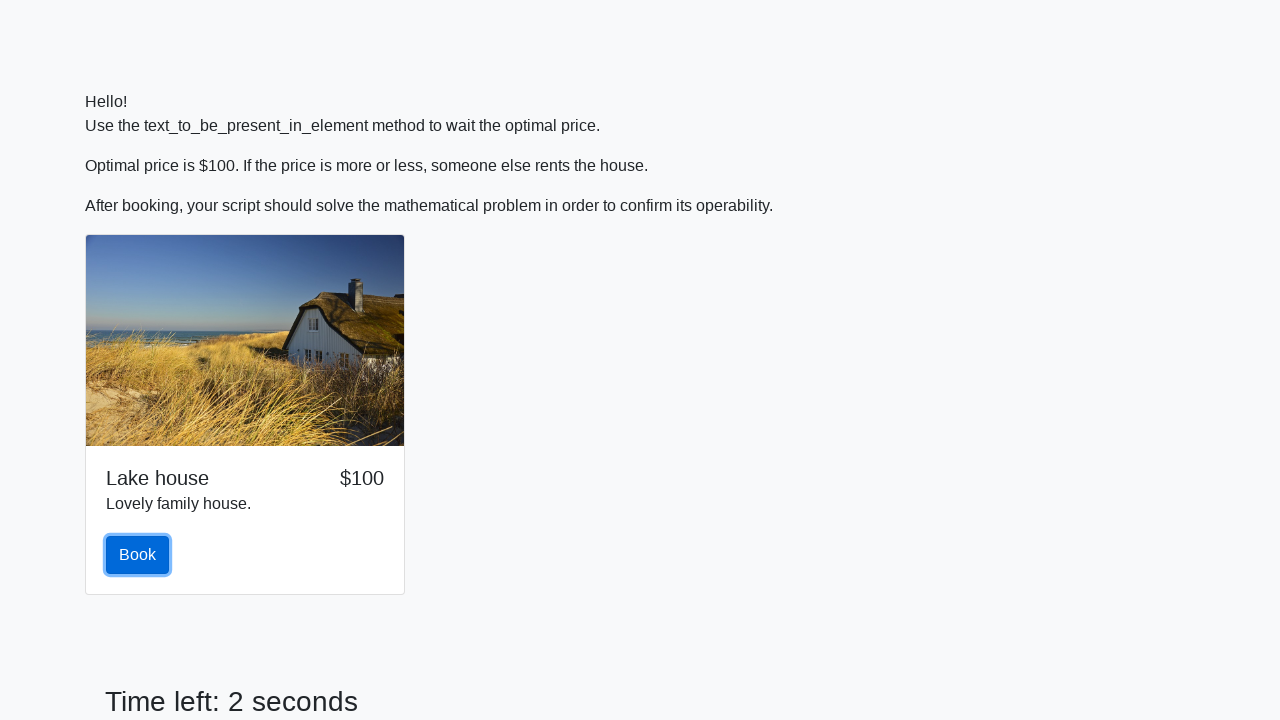

Calculated mathematical answer: 1.5984622643488395
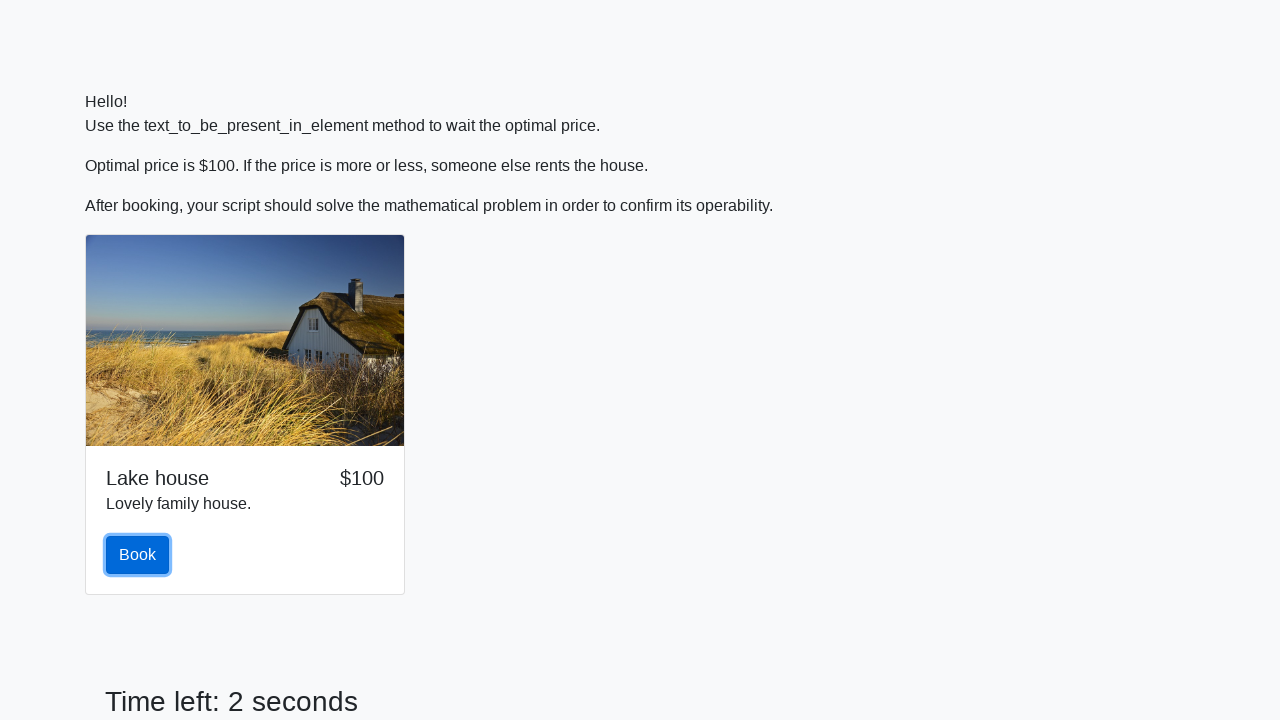

Filled answer field with calculated value: 1.5984622643488395 on #answer
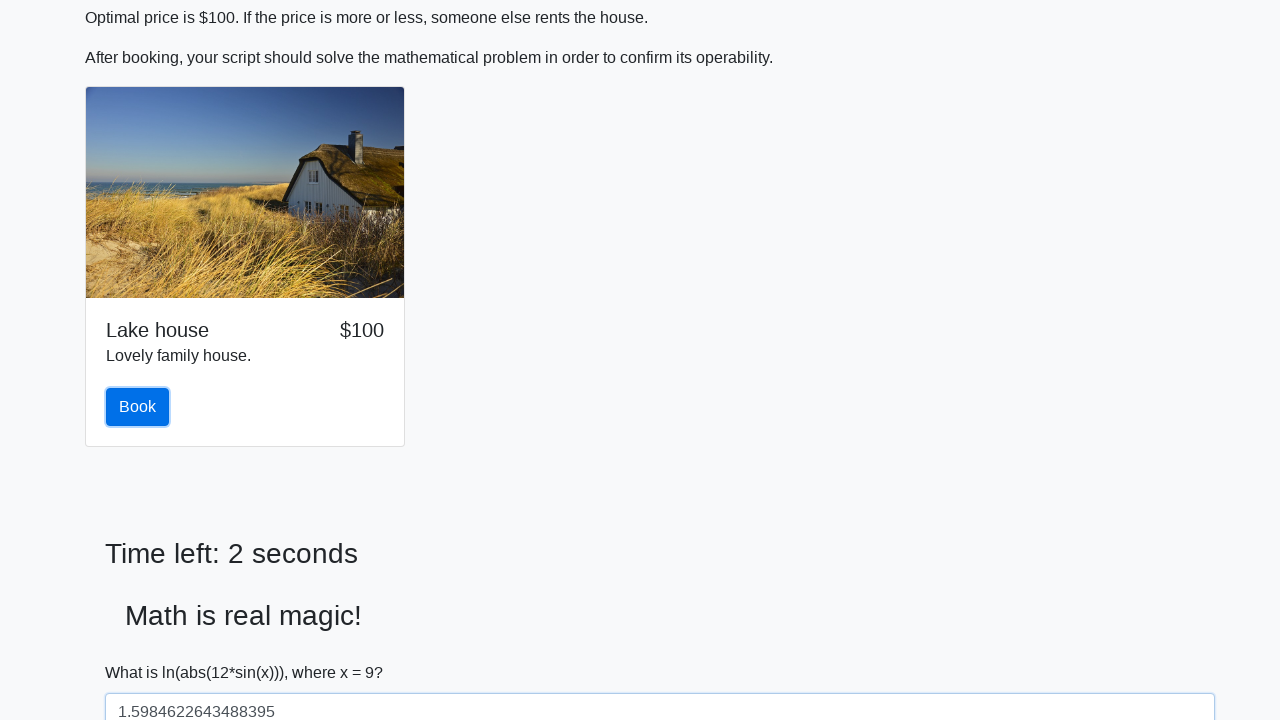

Clicked the Solve button to submit answer at (143, 651) on #solve
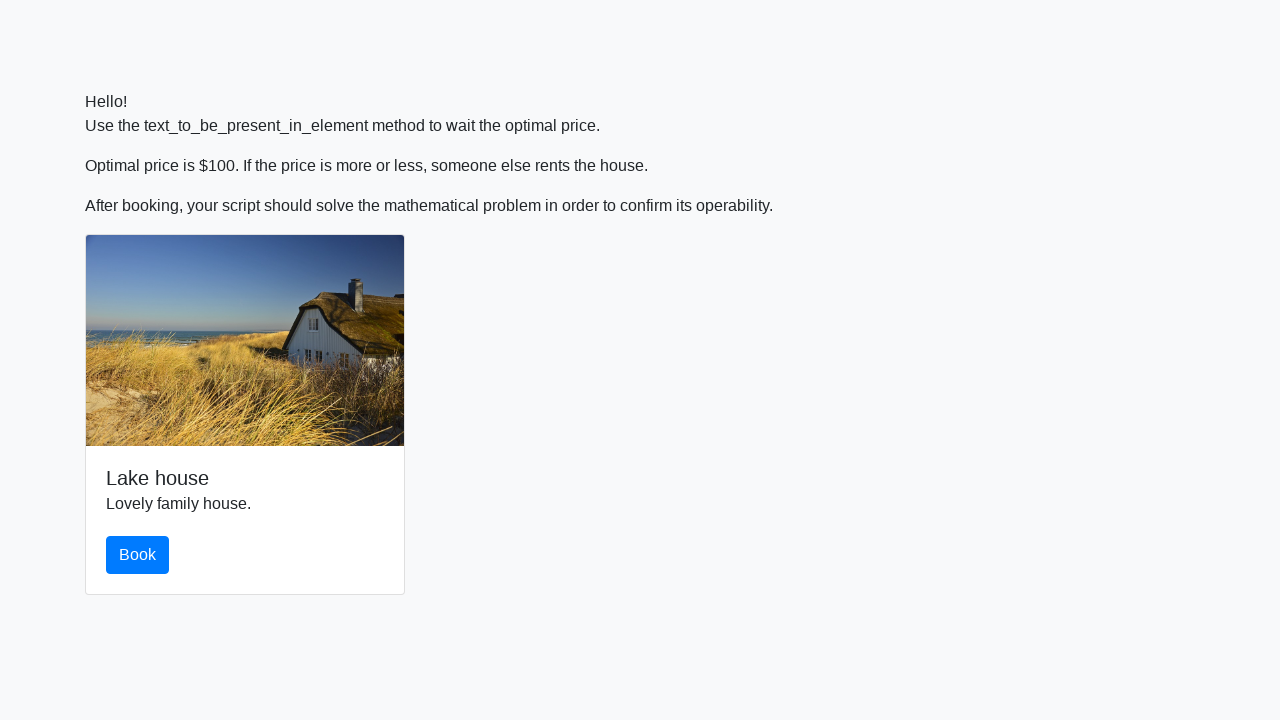

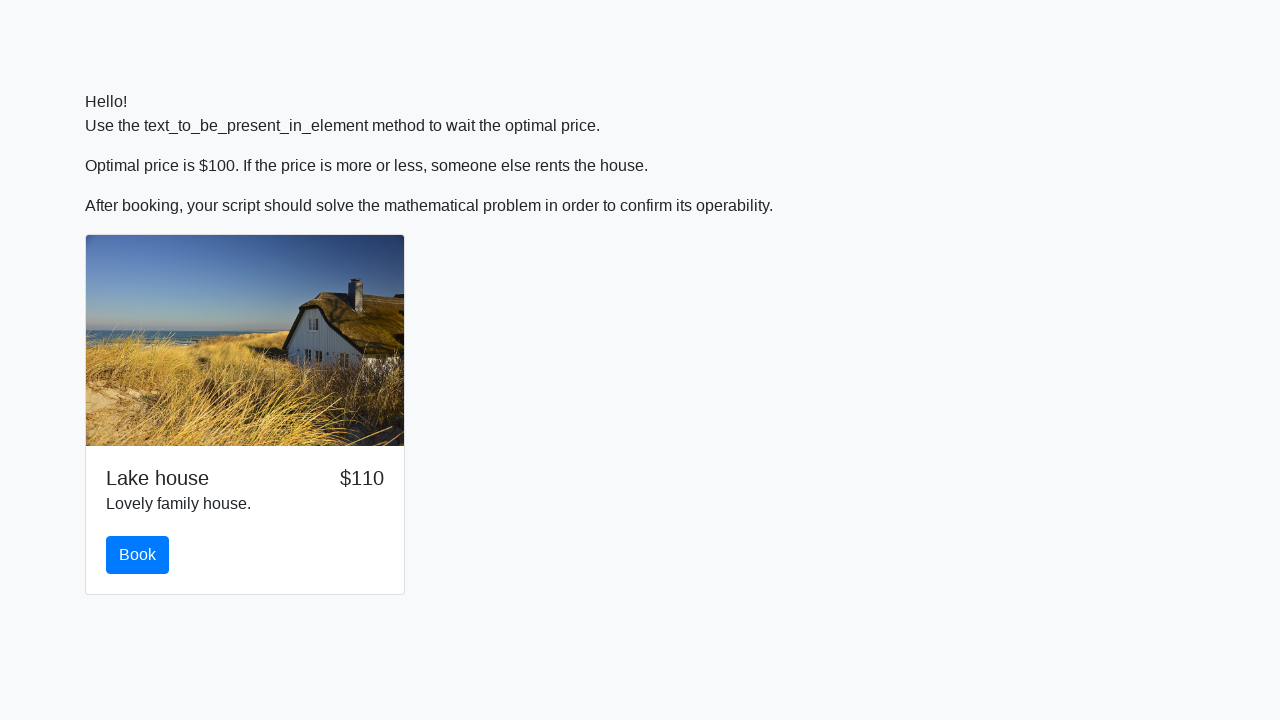